Tests browser window and tab handling by clicking a button to open a new tab, switching to it, reading content, switching back to the parent window, and clicking another button to open a new window.

Starting URL: https://demoqa.com/browser-windows

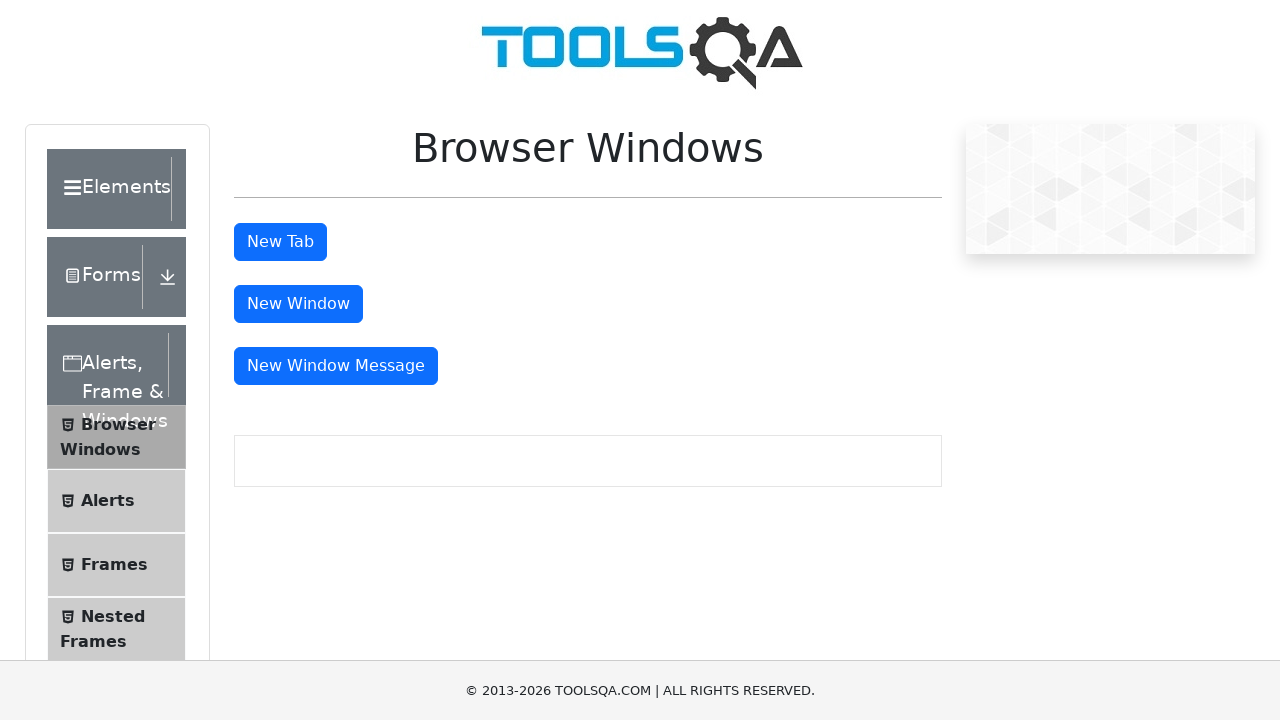

Stored reference to parent page
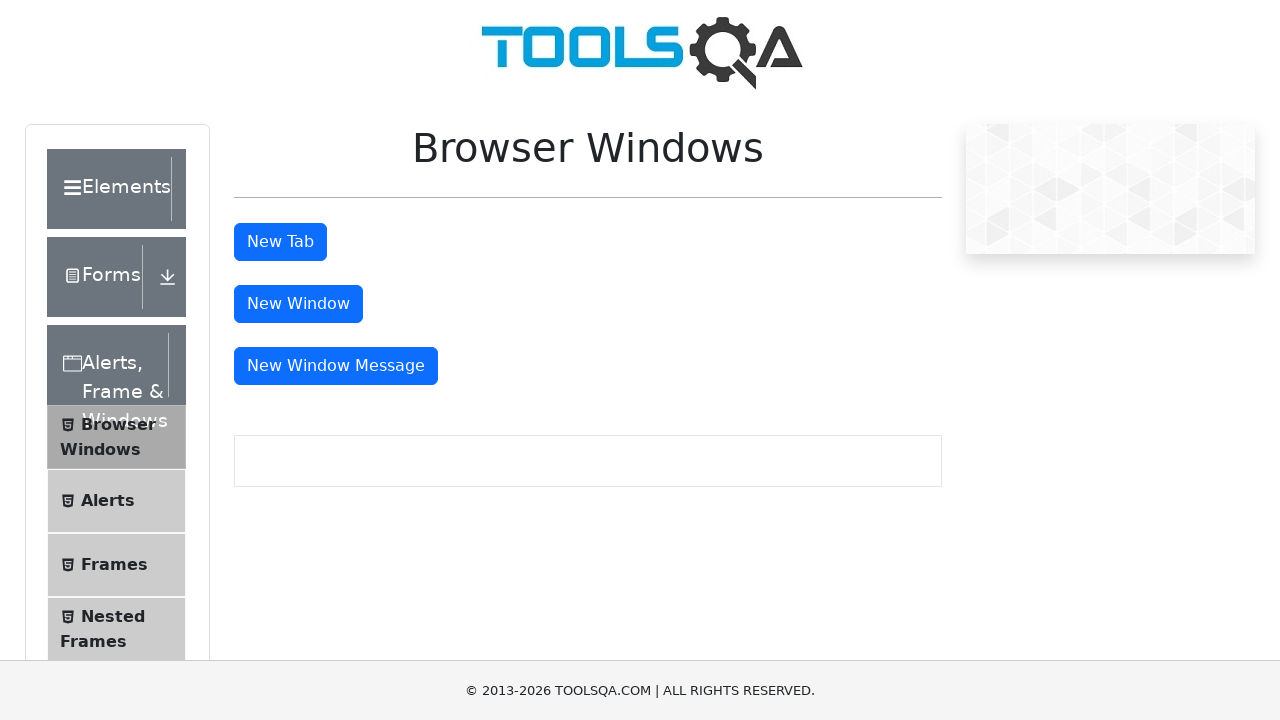

Clicked tab button to open a new tab at (280, 242) on #tabButton
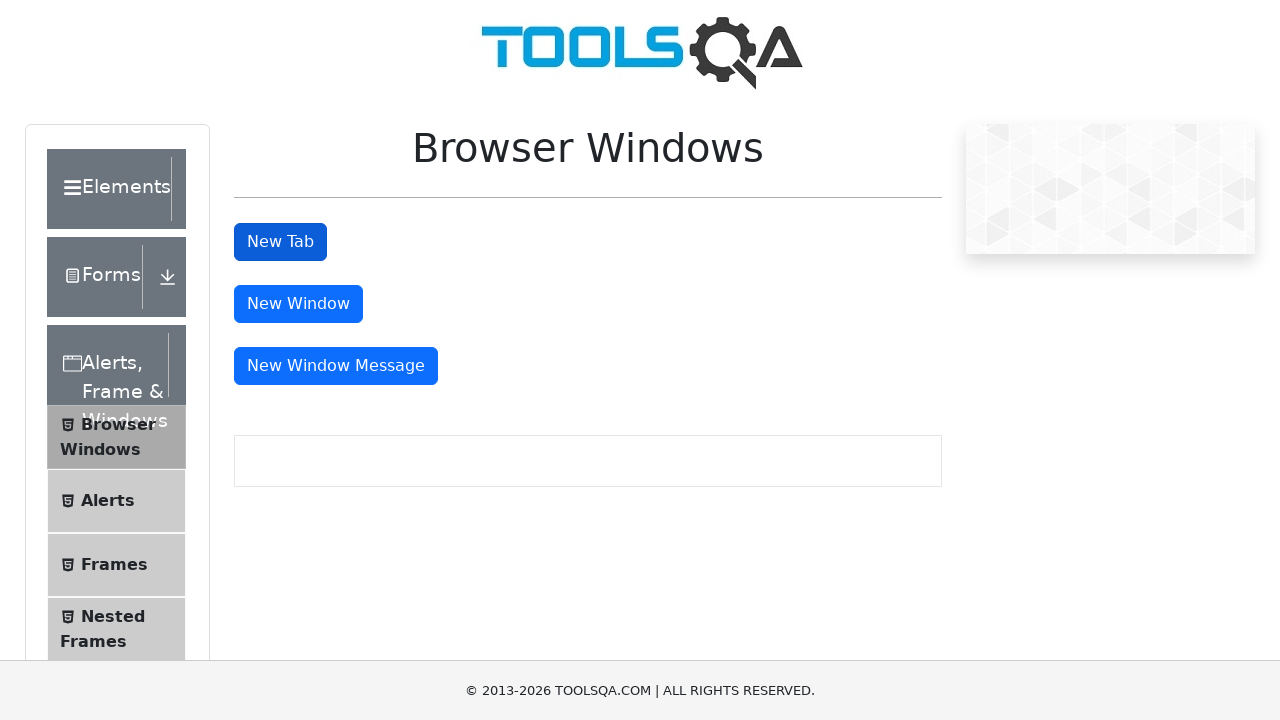

Clicked tab button and new tab opened at (280, 242) on #tabButton
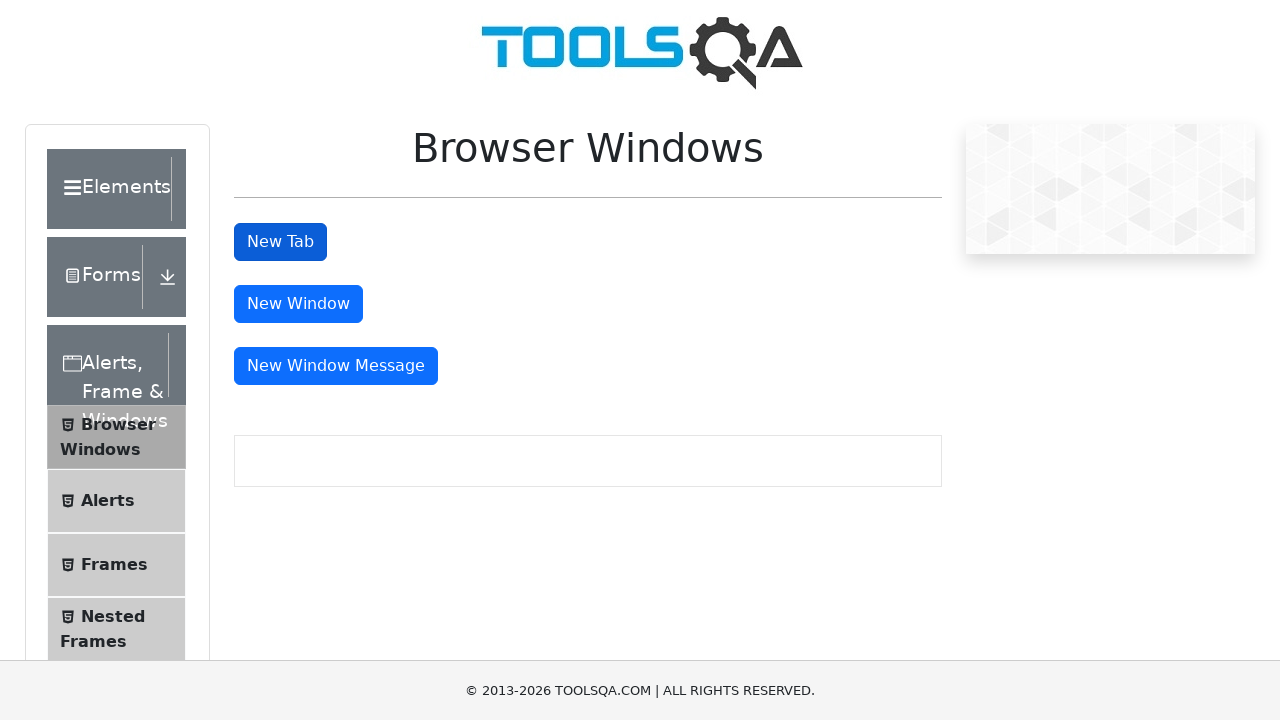

Captured reference to new tab
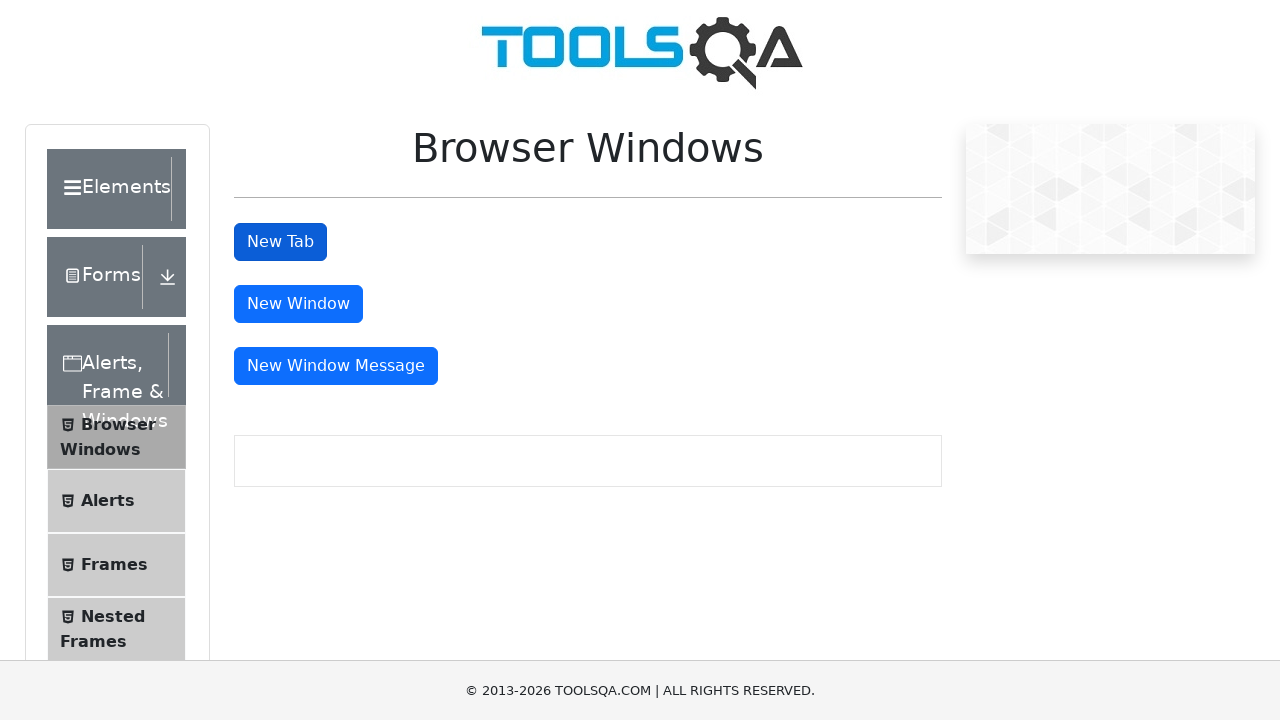

New tab loaded and sample heading element found
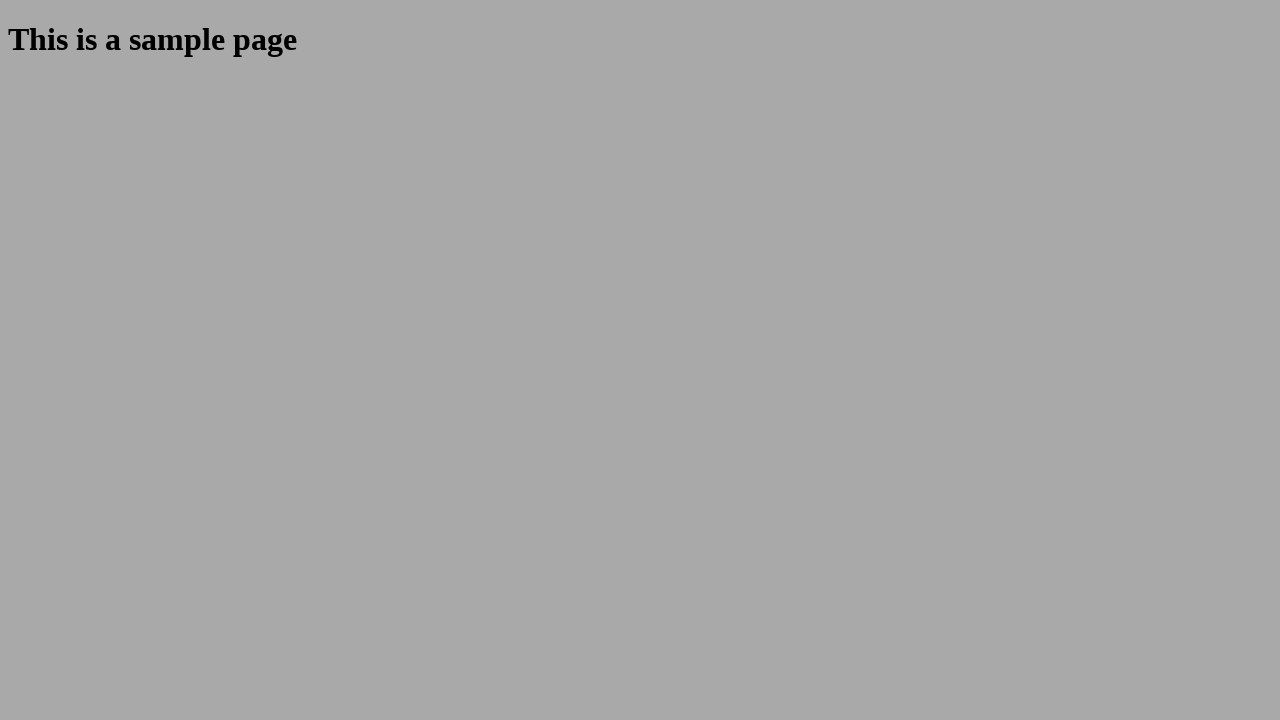

Closed the new tab and switched back to parent window
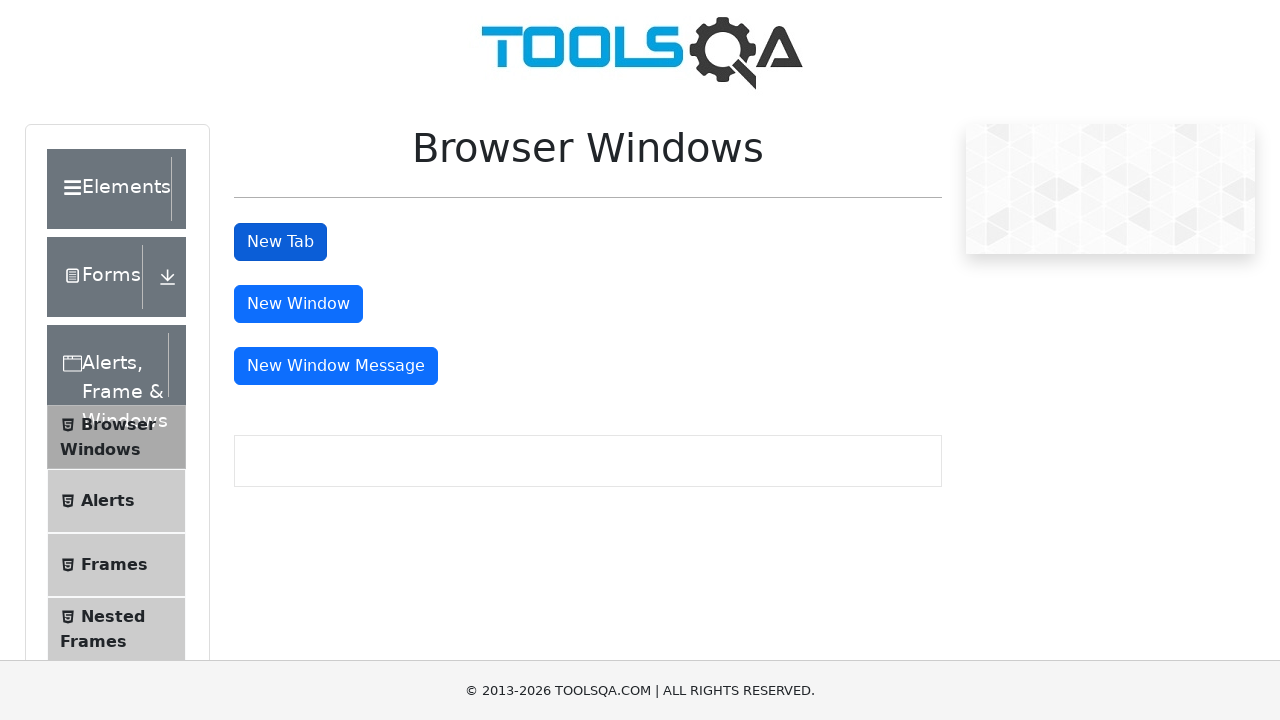

Clicked window button to open a new window at (298, 304) on #windowButton
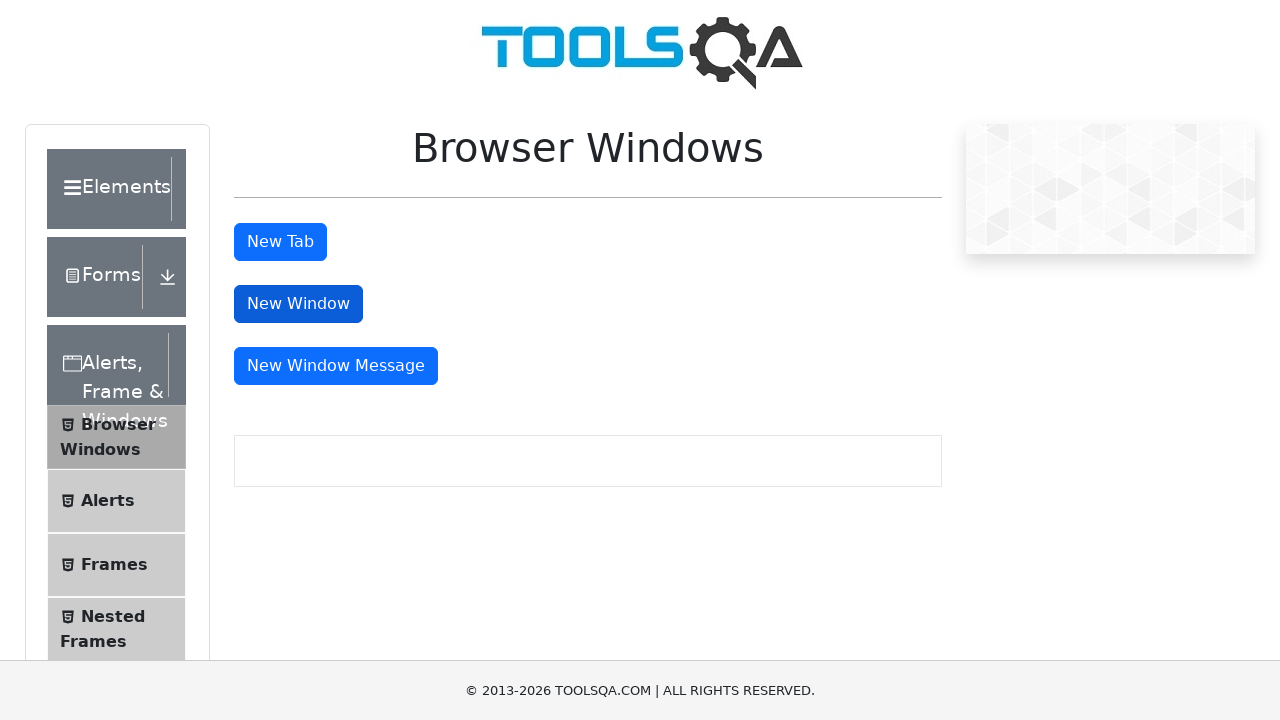

Captured reference to new window
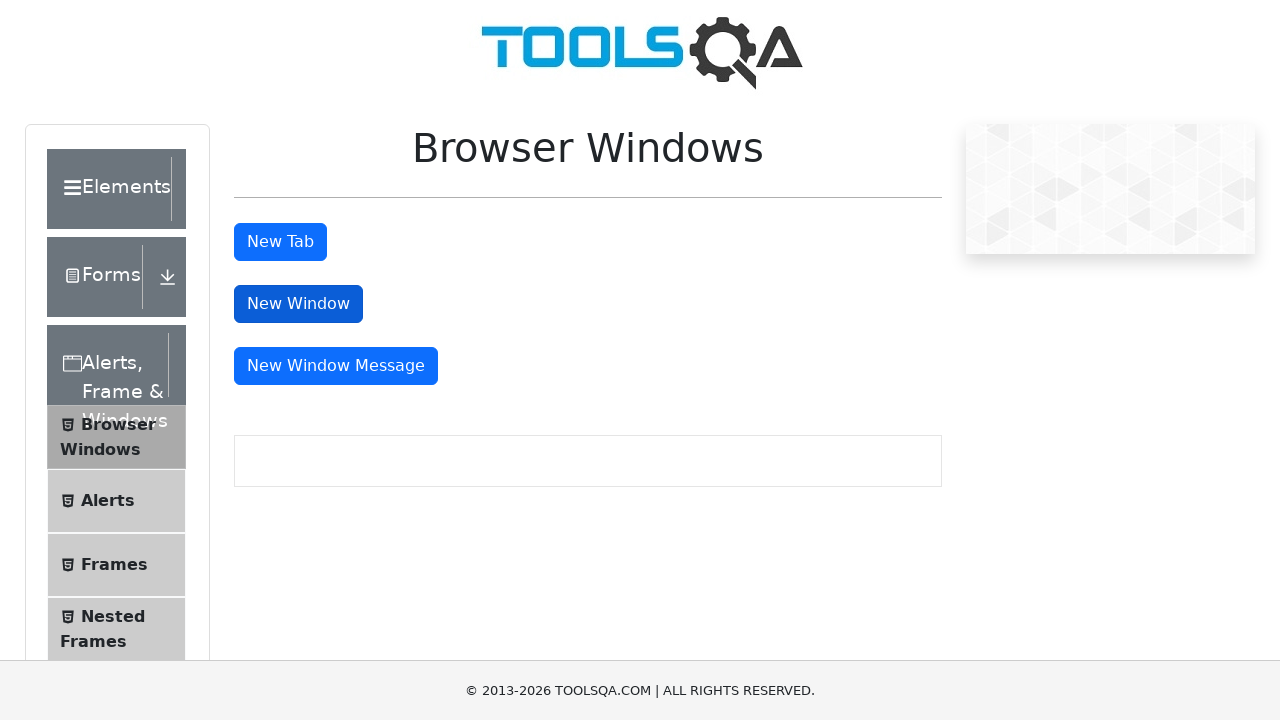

New window finished loading
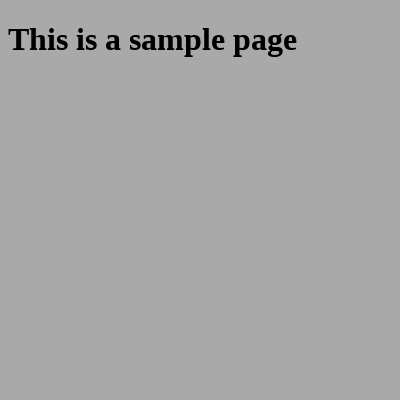

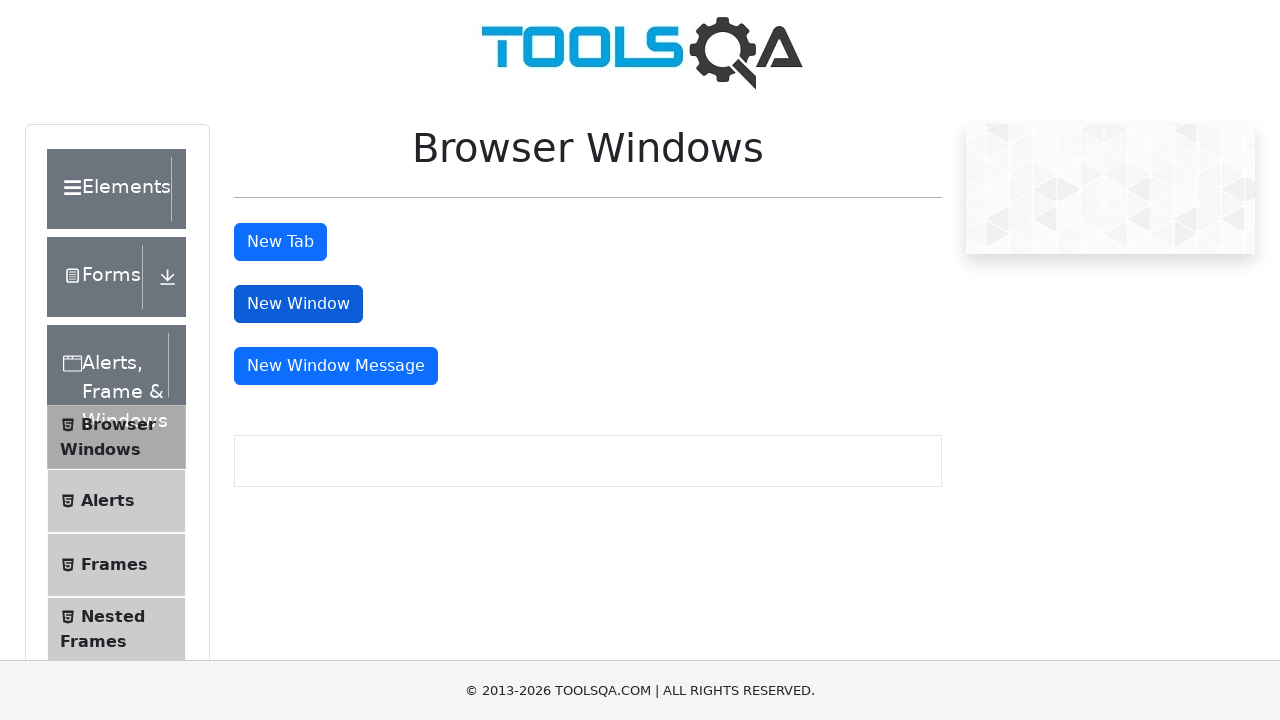